Tests scrollIntoView functionality by scrolling to a search input element and comparing with native scroll behavior

Starting URL: https://guinea-pig.webdriver.io

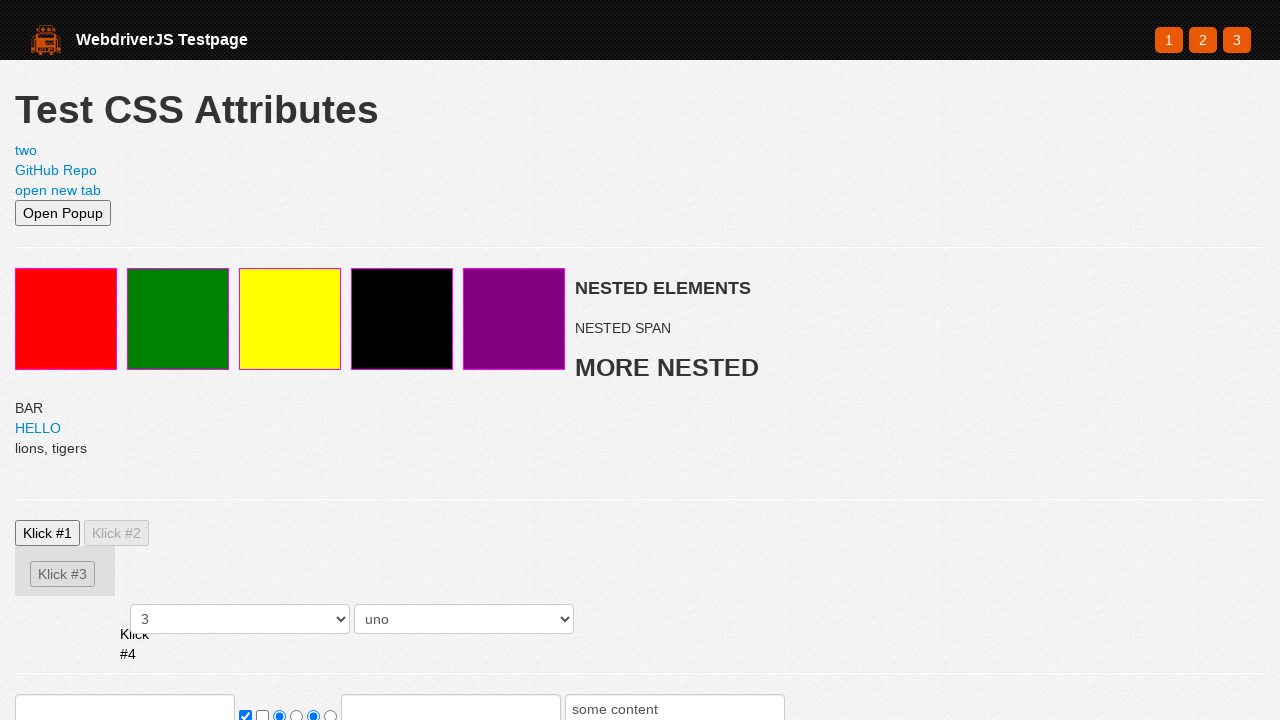

Set viewport size to 500x500
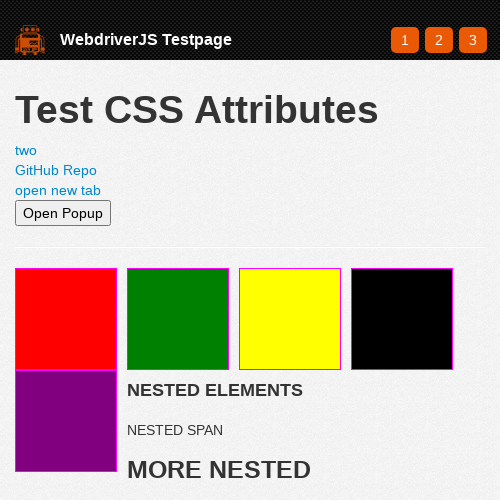

Located search input element
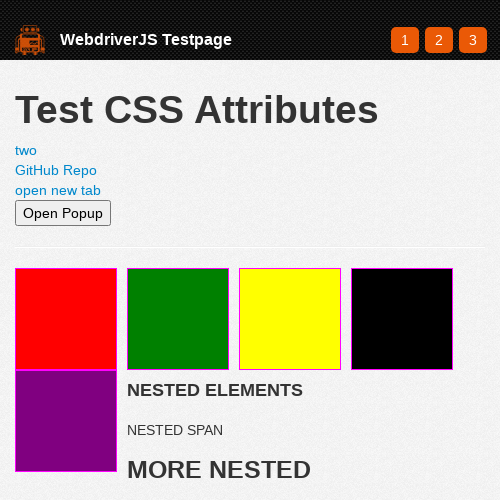

Scrolled search input into view
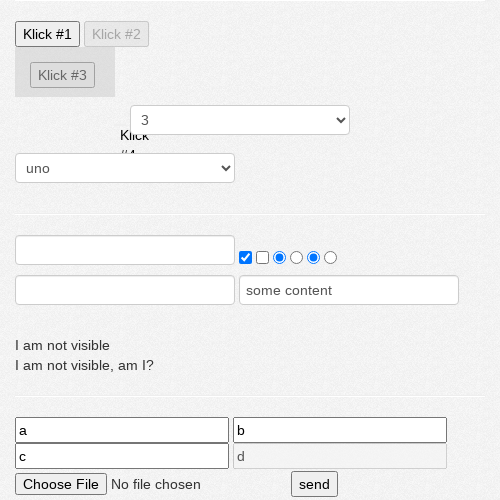

Retrieved scroll Y position: 601
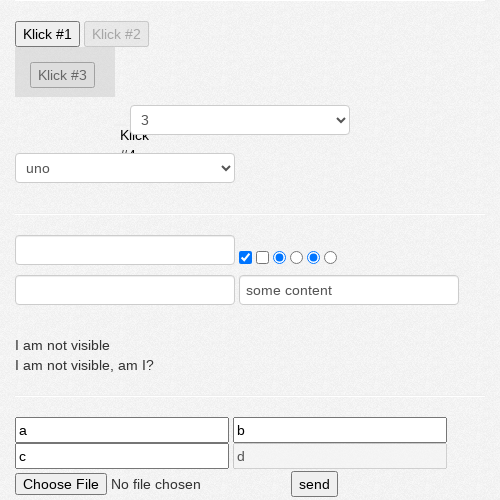

Verified scroll Y position is greater than or equal to 0
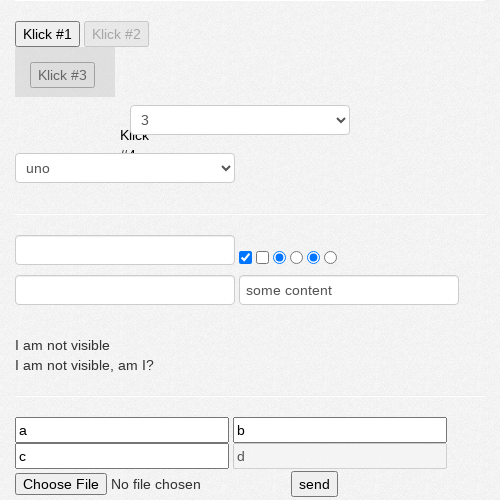

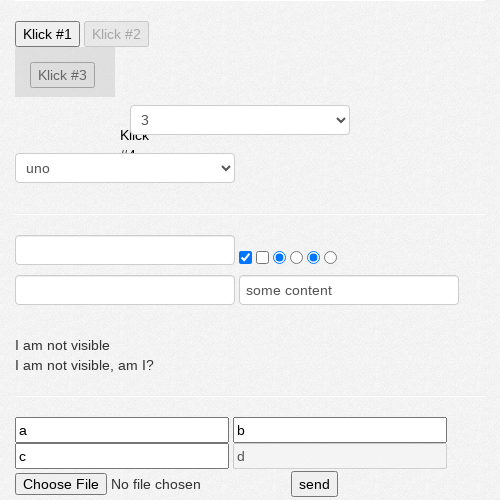